Tests finding and clicking a link by its calculated text value (π^e * 10000 rounded up), then fills out a form with personal information including first name, last name, city, and country fields.

Starting URL: http://suninjuly.github.io/find_link_text

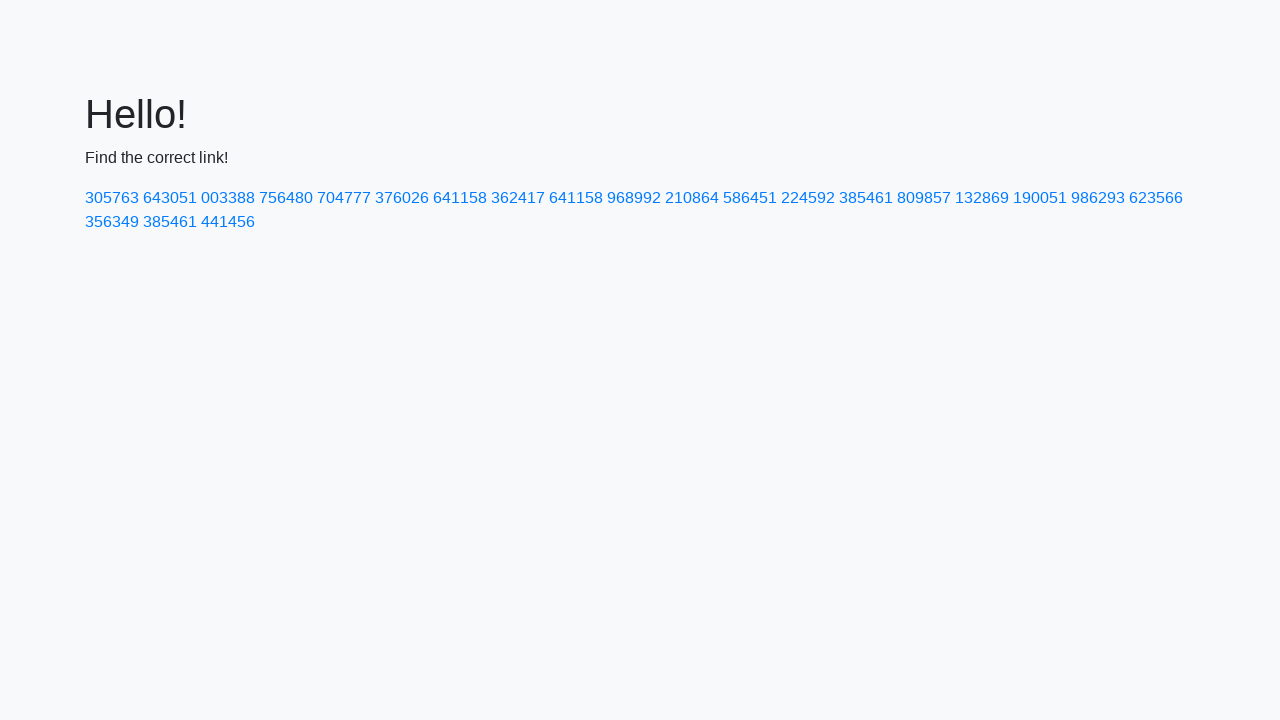

Clicked link with calculated text value 224592 (π^e * 10000 rounded up) at (808, 198) on text=224592
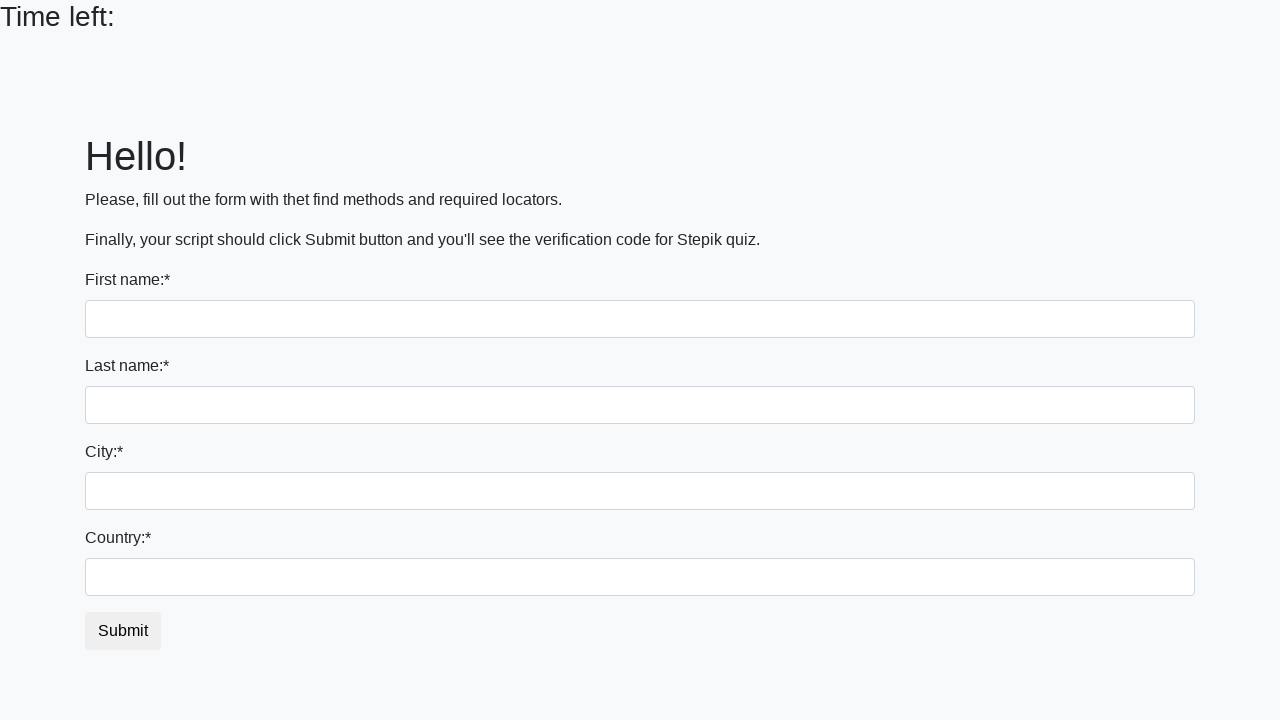

Filled first name field with 'Ivan' on input >> nth=0
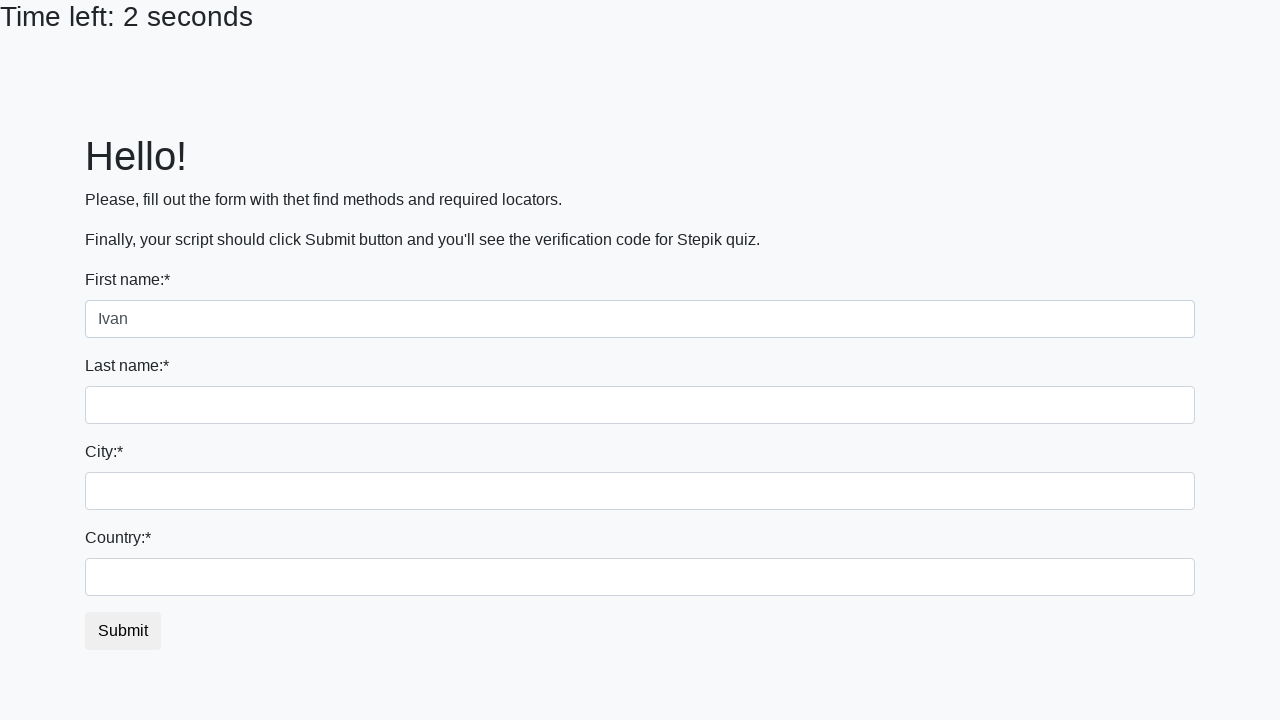

Filled last name field with 'Petrov' on input[name='last_name']
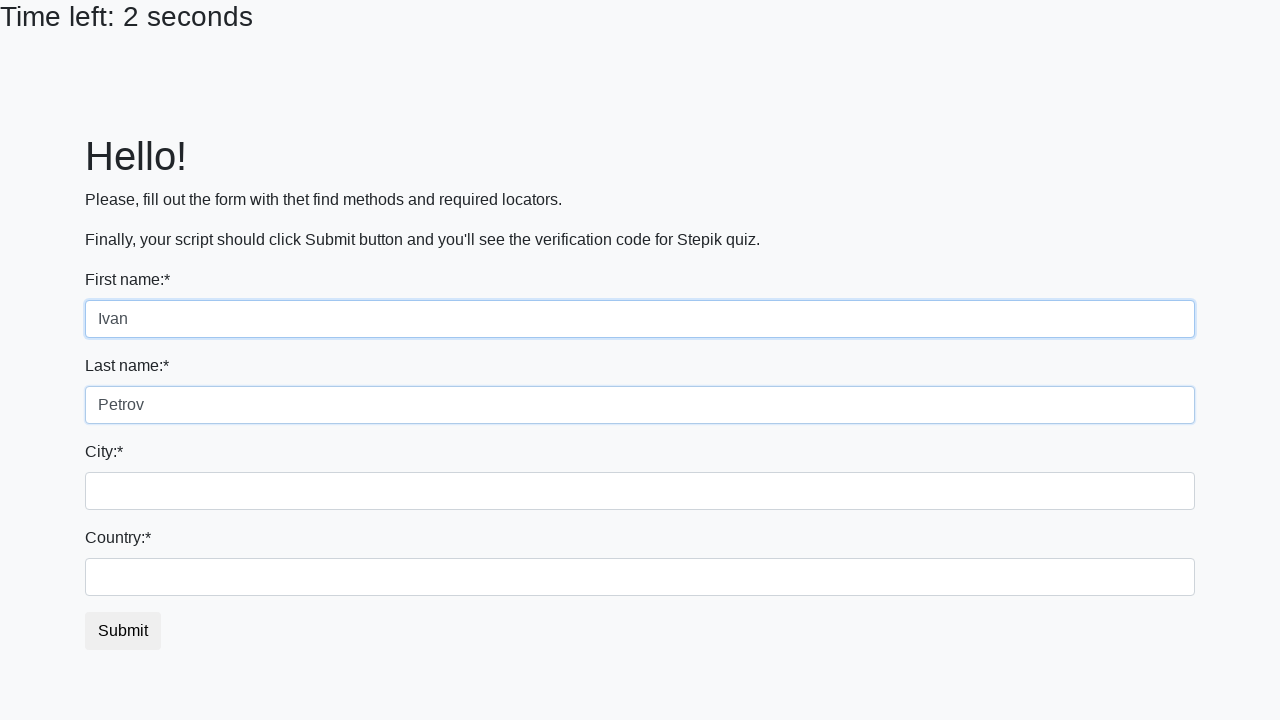

Filled city field with 'Smolensk' on input.city
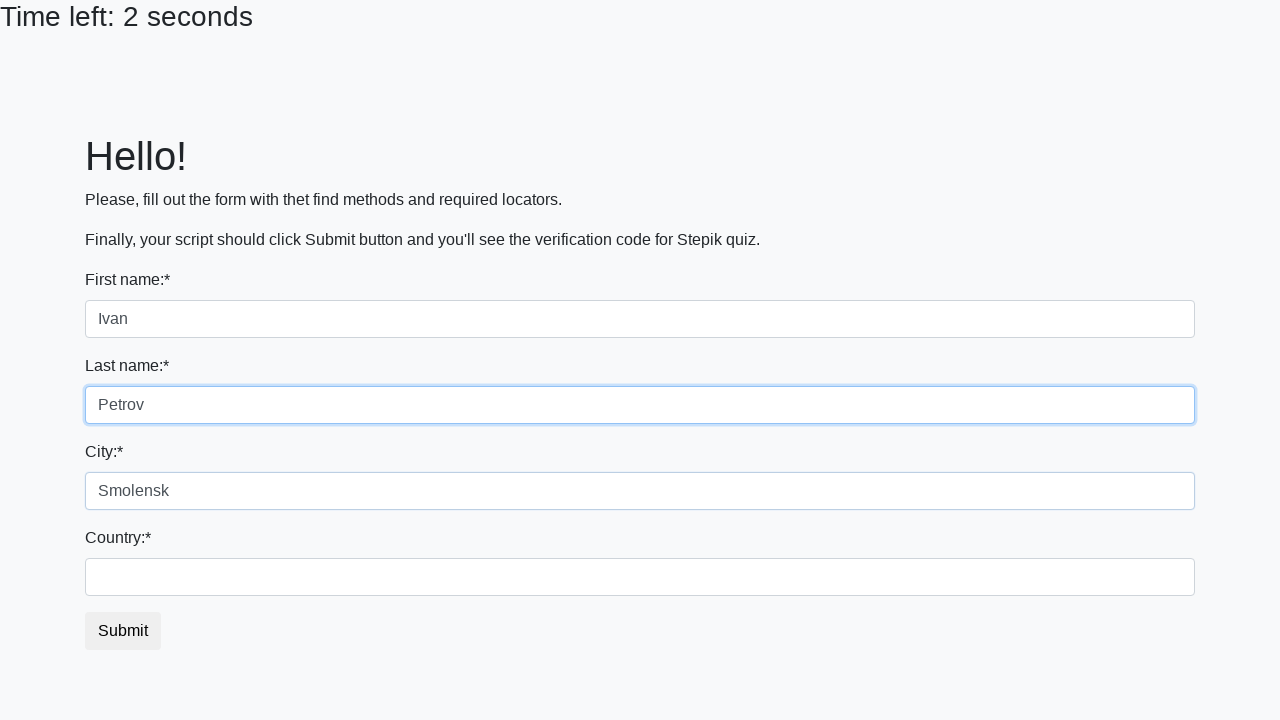

Filled country field with 'Russia' on #country
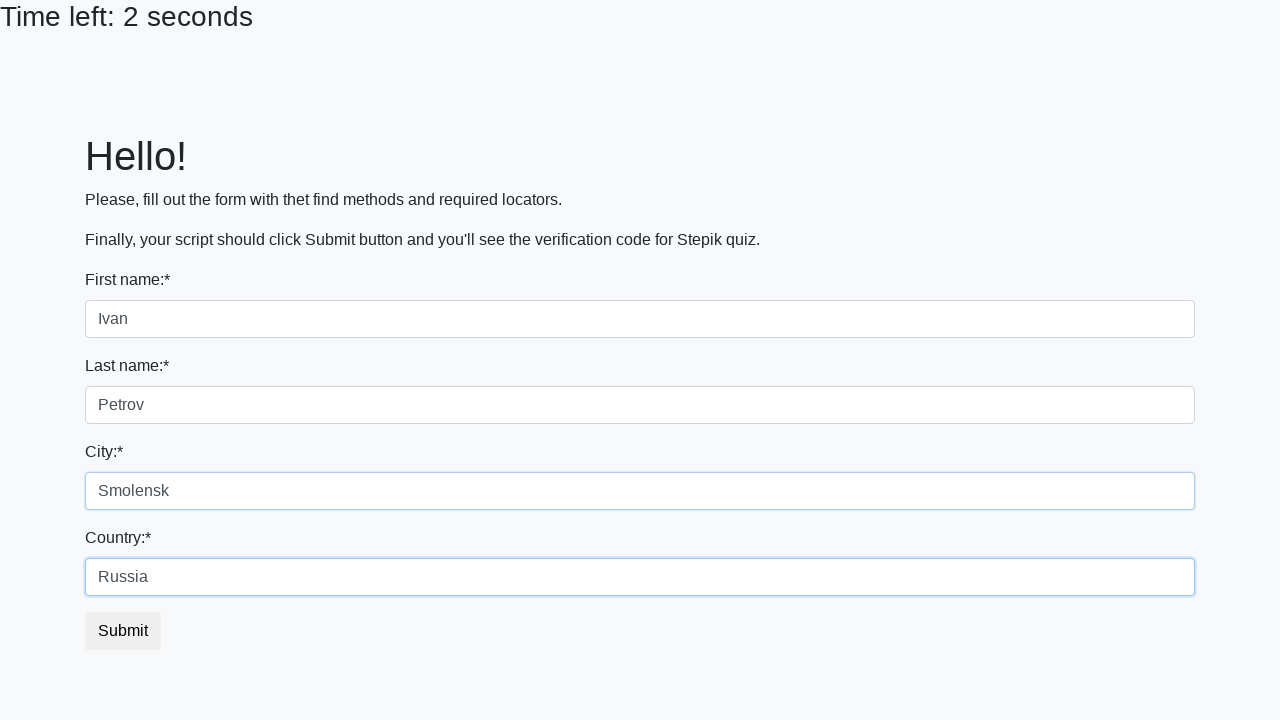

Clicked submit button to complete form submission at (123, 631) on button.btn
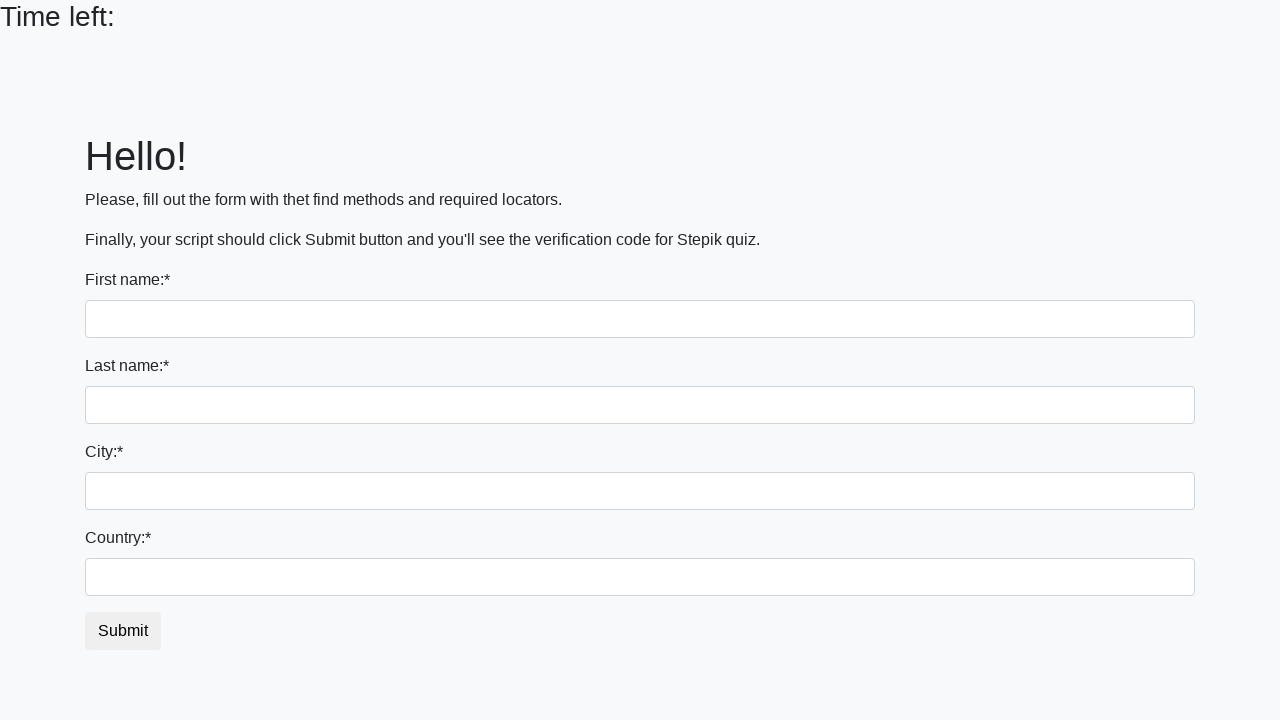

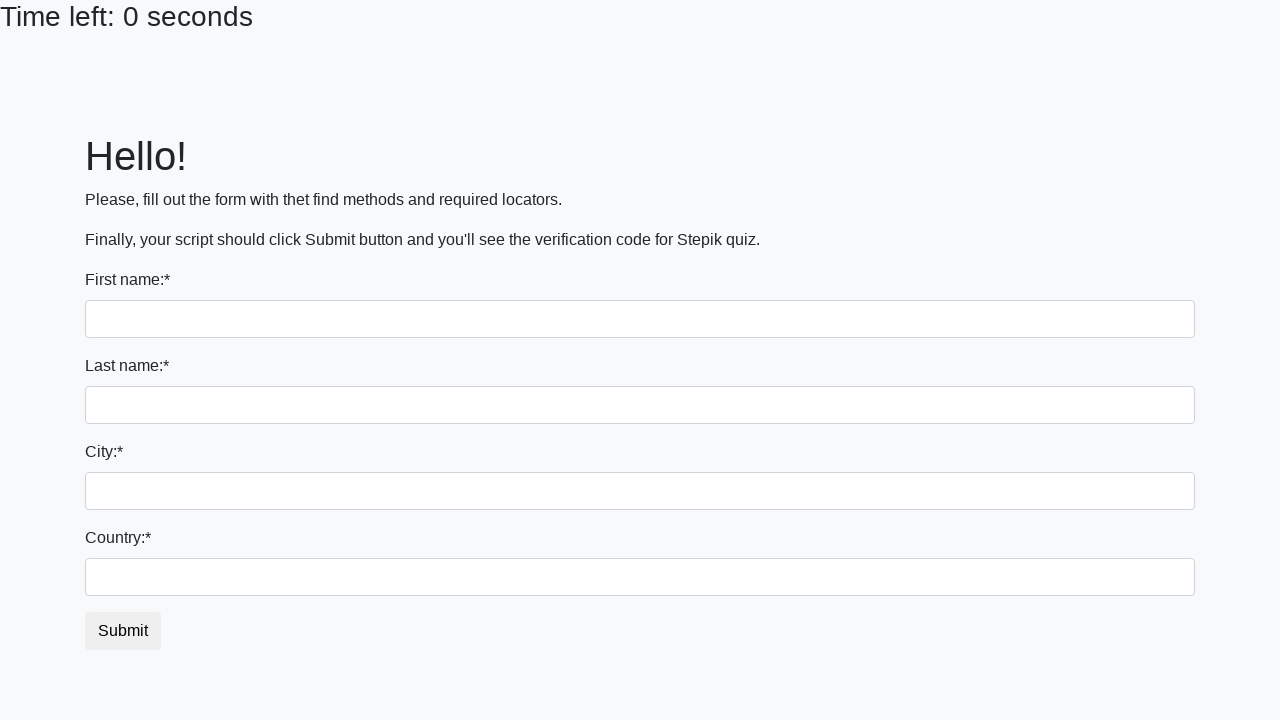